Tests window/tab handling by clicking a link that opens a new window, switching to that window, and verifying the page content displays "Elemental Selenium" in the h1 tag.

Starting URL: https://the-internet.herokuapp.com/iframe

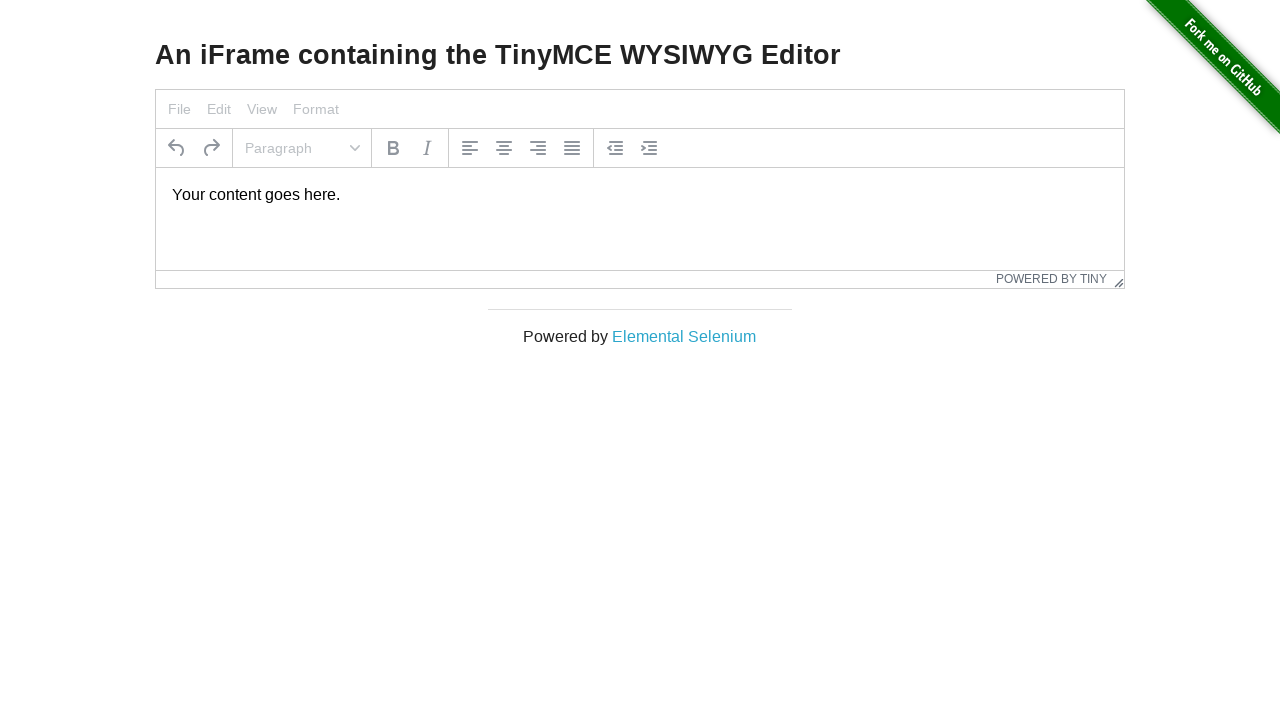

Clicked 'Elemental Selenium' link to open new window/tab at (684, 336) on text=Elemental Selenium
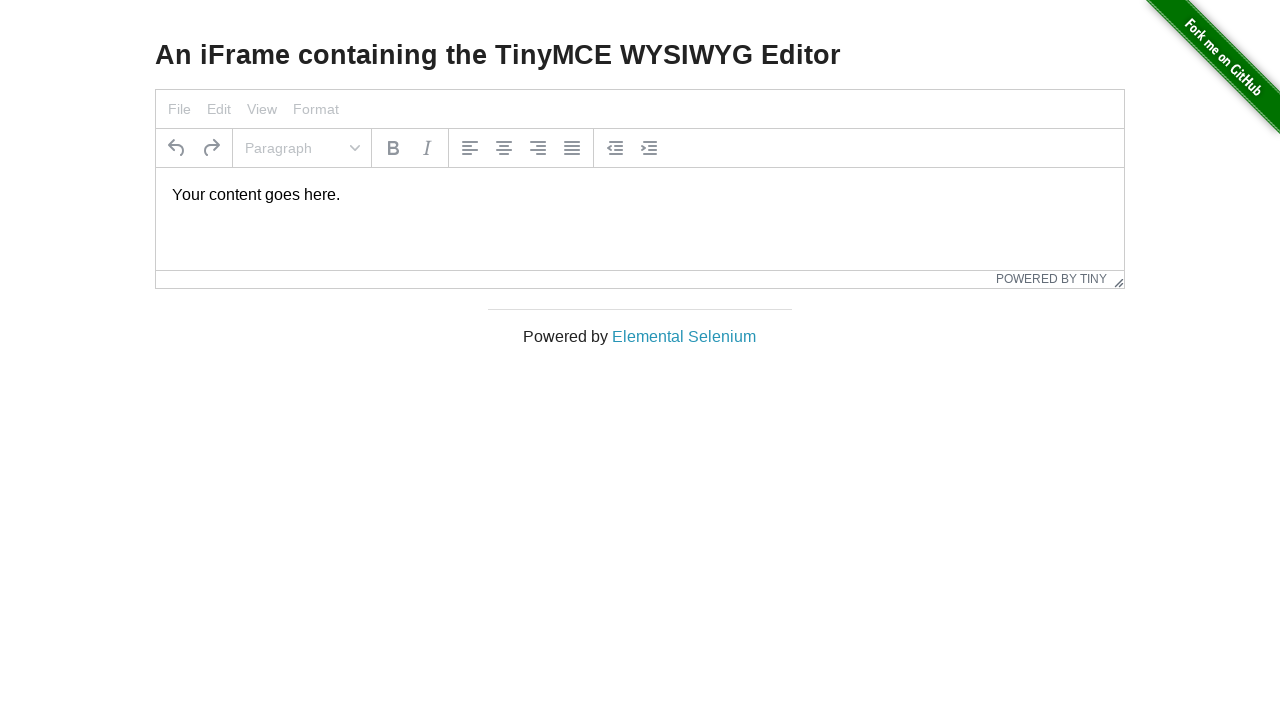

Retrieved new page/window that was opened
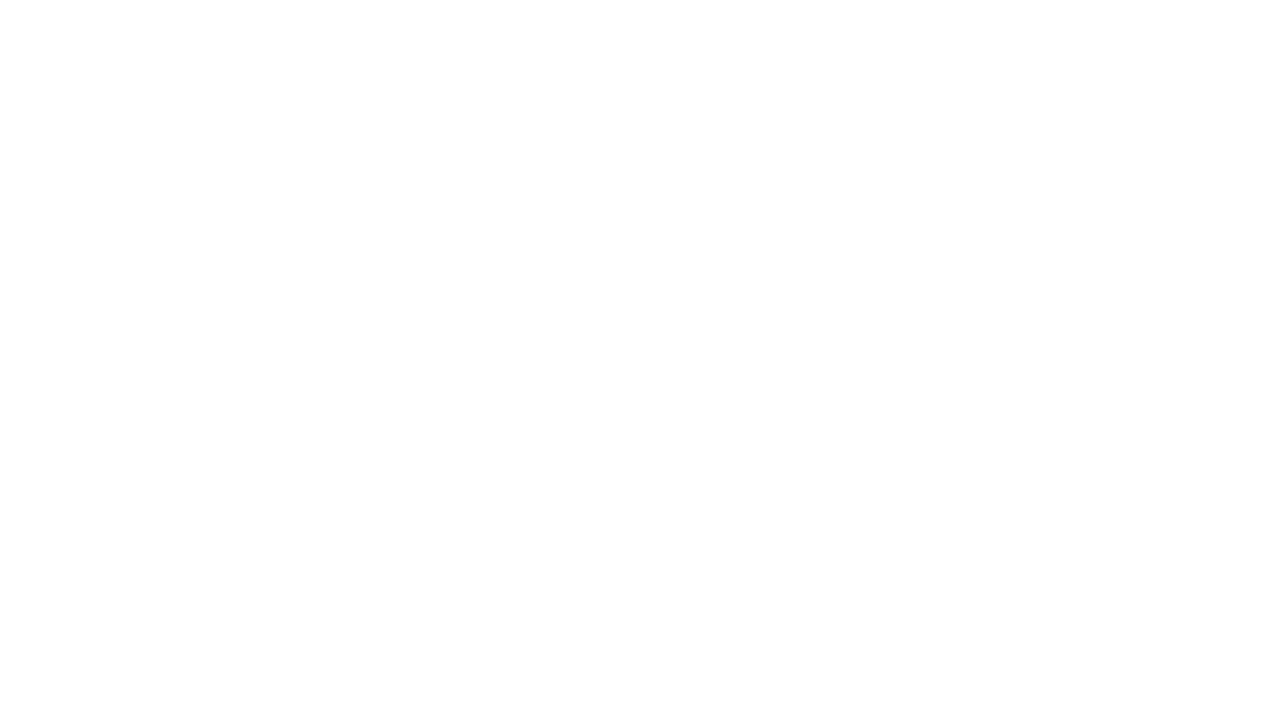

New page fully loaded
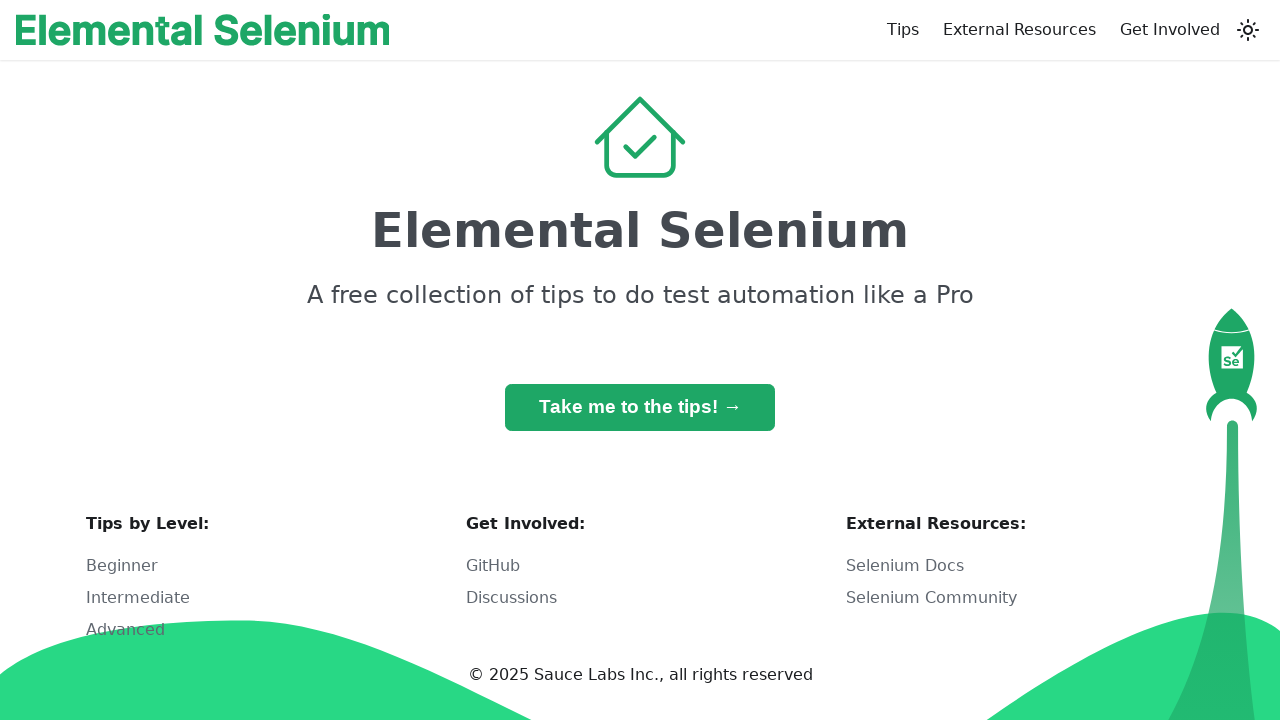

Located h1 element on new page
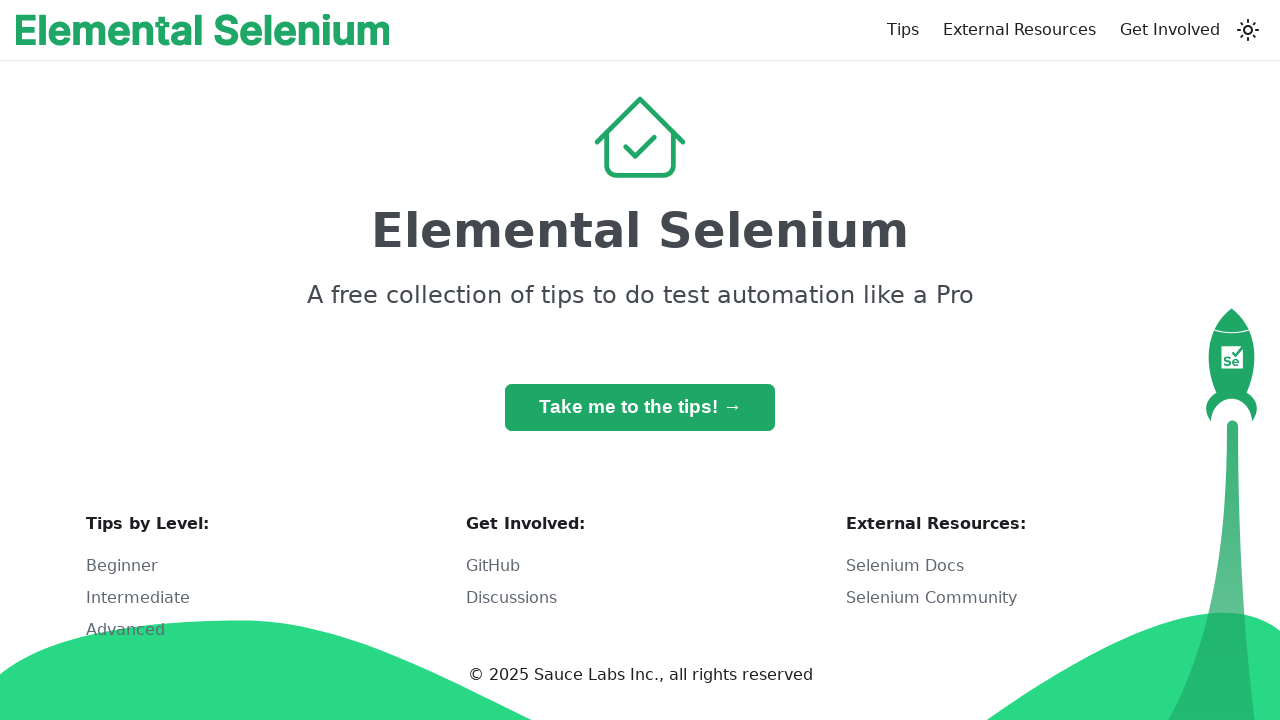

Verified h1 text content is 'Elemental Selenium'
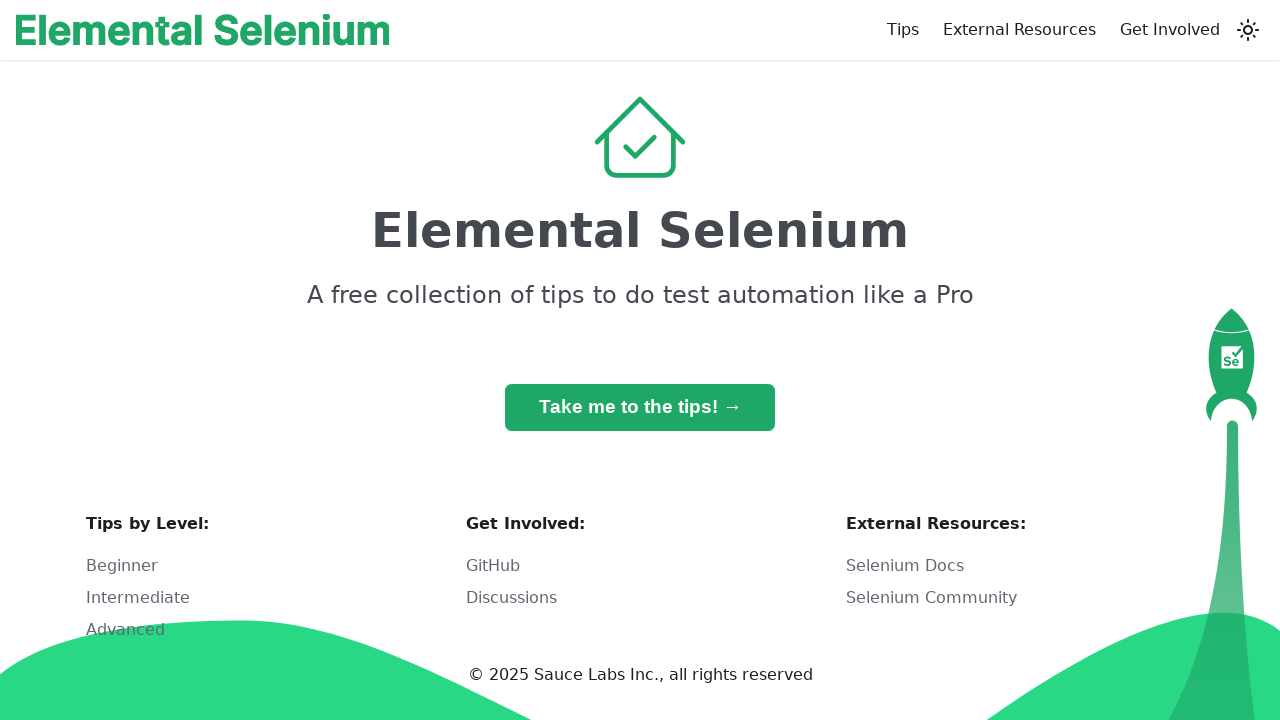

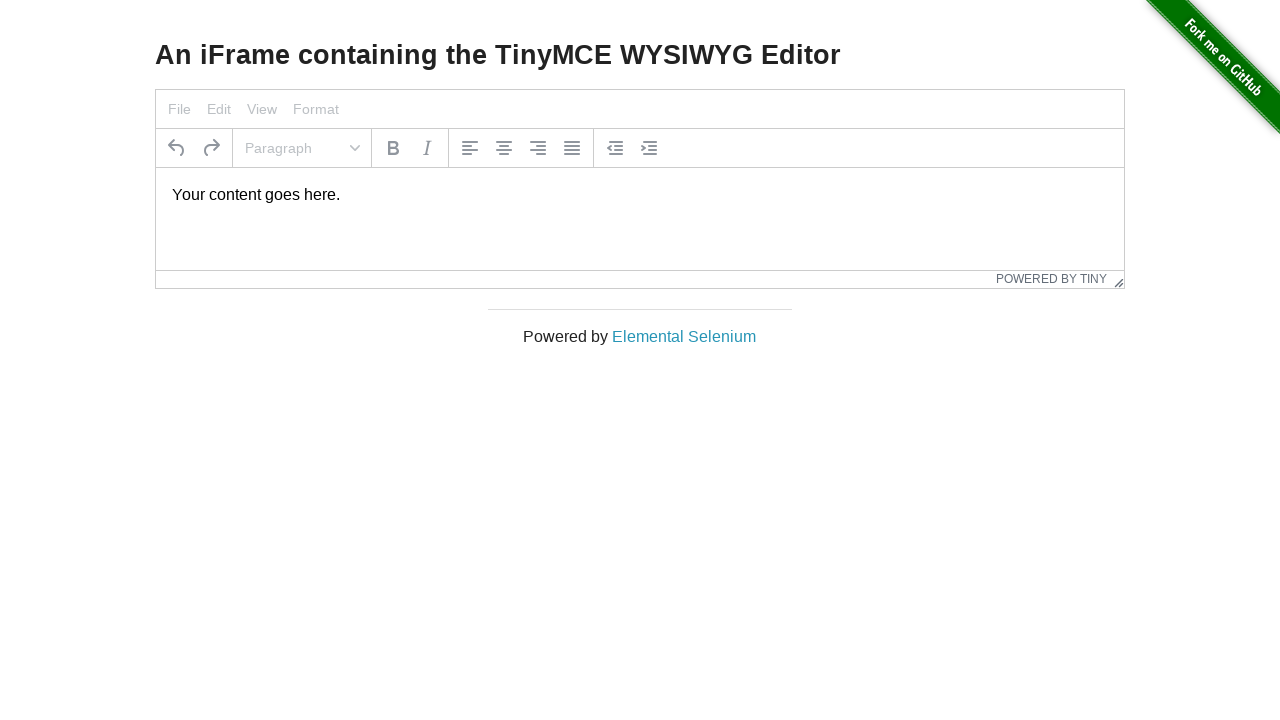